Tests modal dialog functionality by clicking a button to open a modal, then using JavaScript execution to click the close button

Starting URL: https://formy-project.herokuapp.com/modal

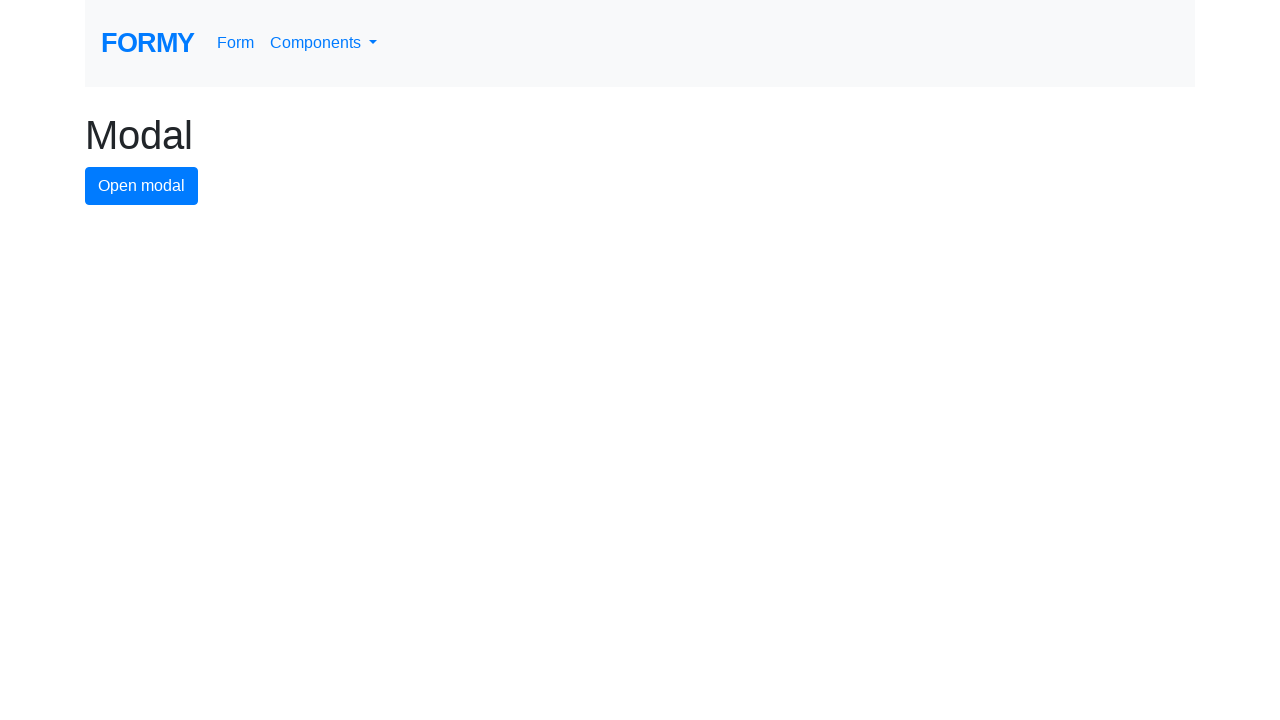

Clicked button to open modal dialog at (142, 186) on #modal-button
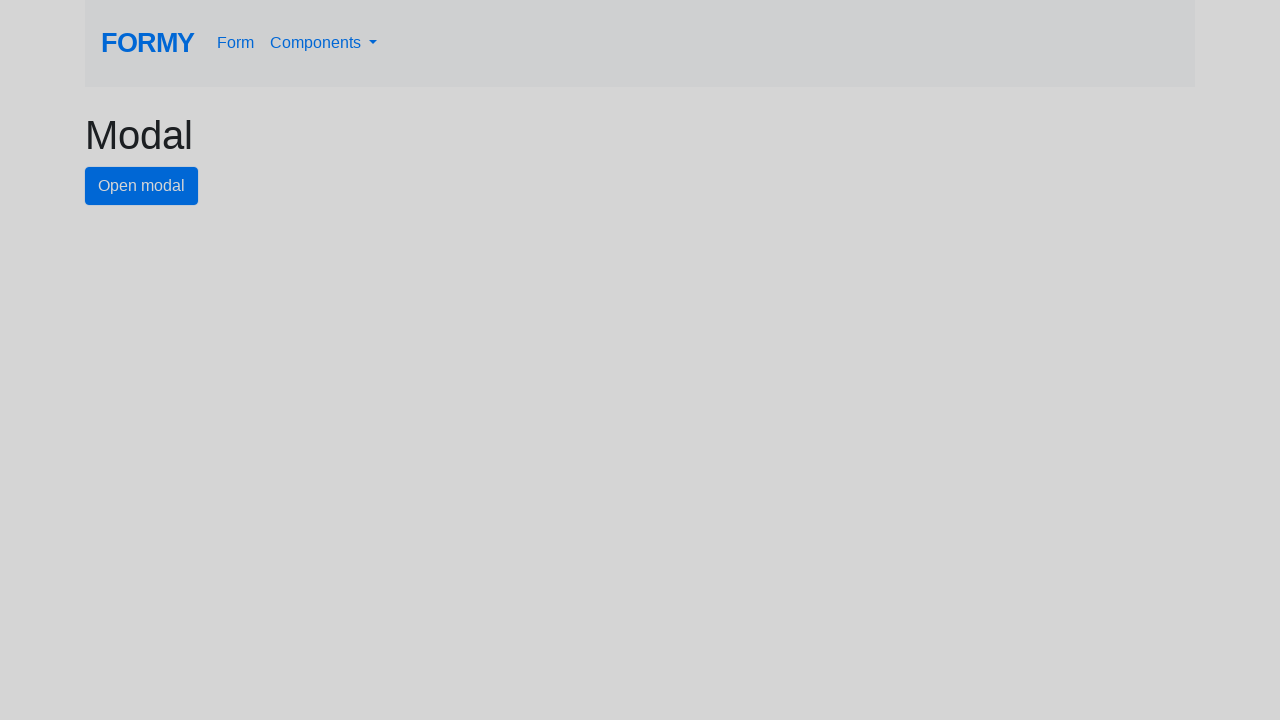

Modal dialog appeared with close button visible
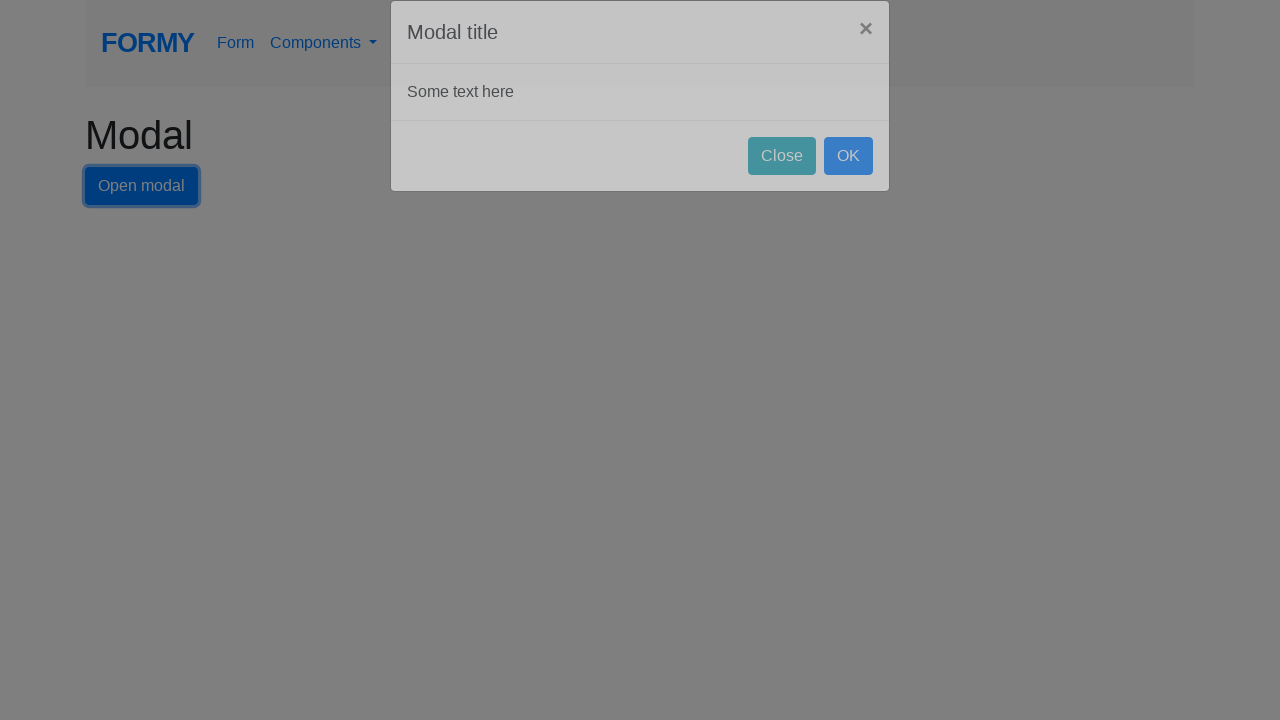

Executed JavaScript to click the close button
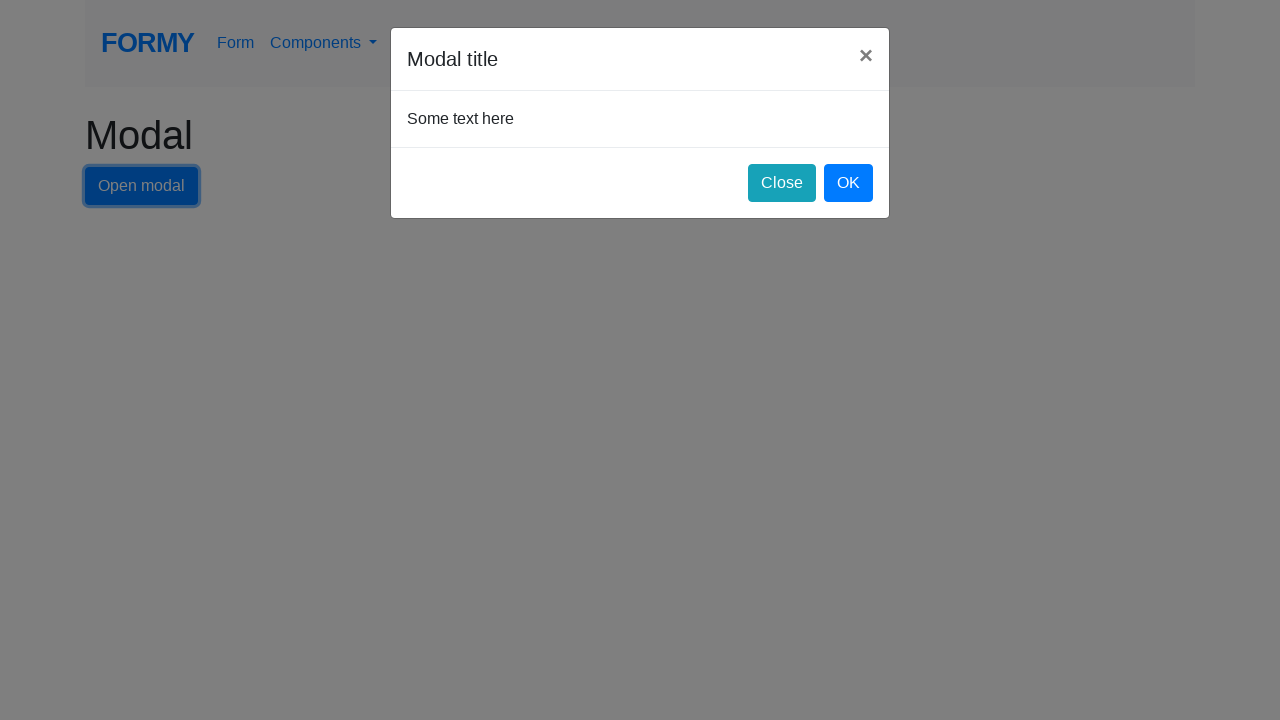

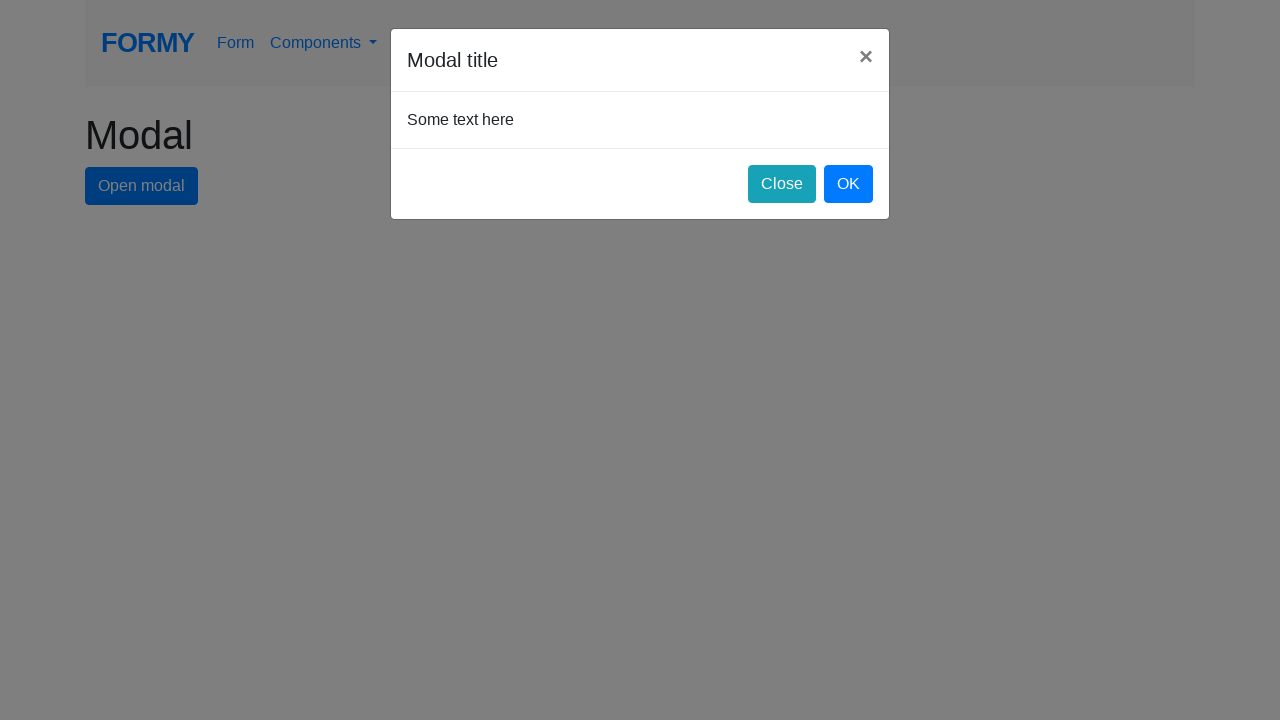